Tests customer login and performs banking transactions including deposits and withdrawals, verifying account balance updates correctly

Starting URL: https://www.globalsqa.com/angularJs-protractor/BankingProject/#/login

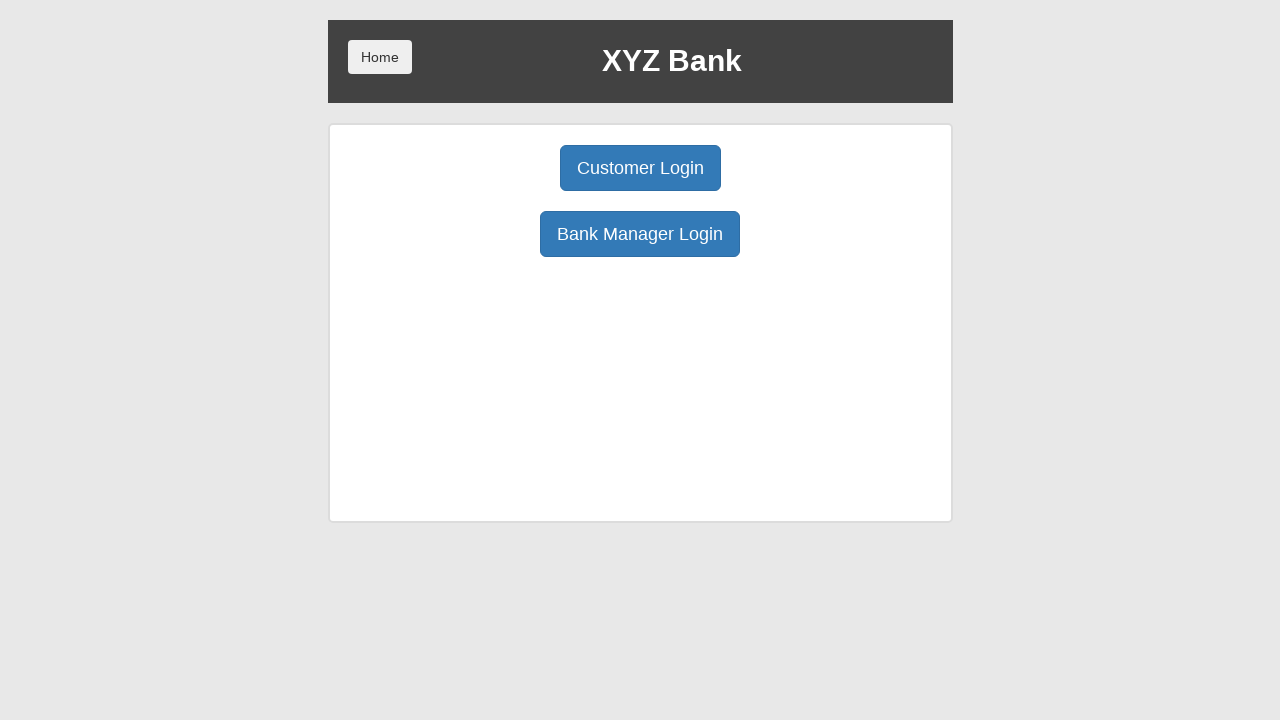

Clicked Customer Login button at (640, 168) on button:has-text('Customer Login')
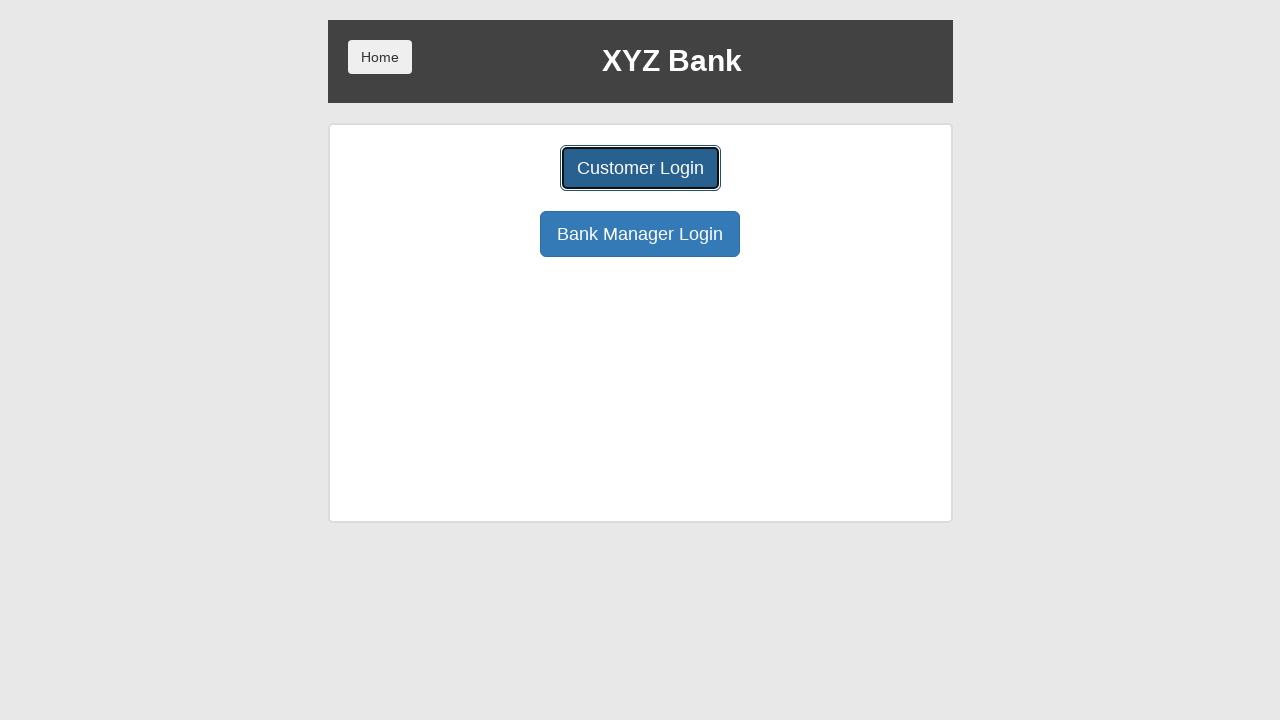

Selected Hermoine Granger from customer dropdown on select
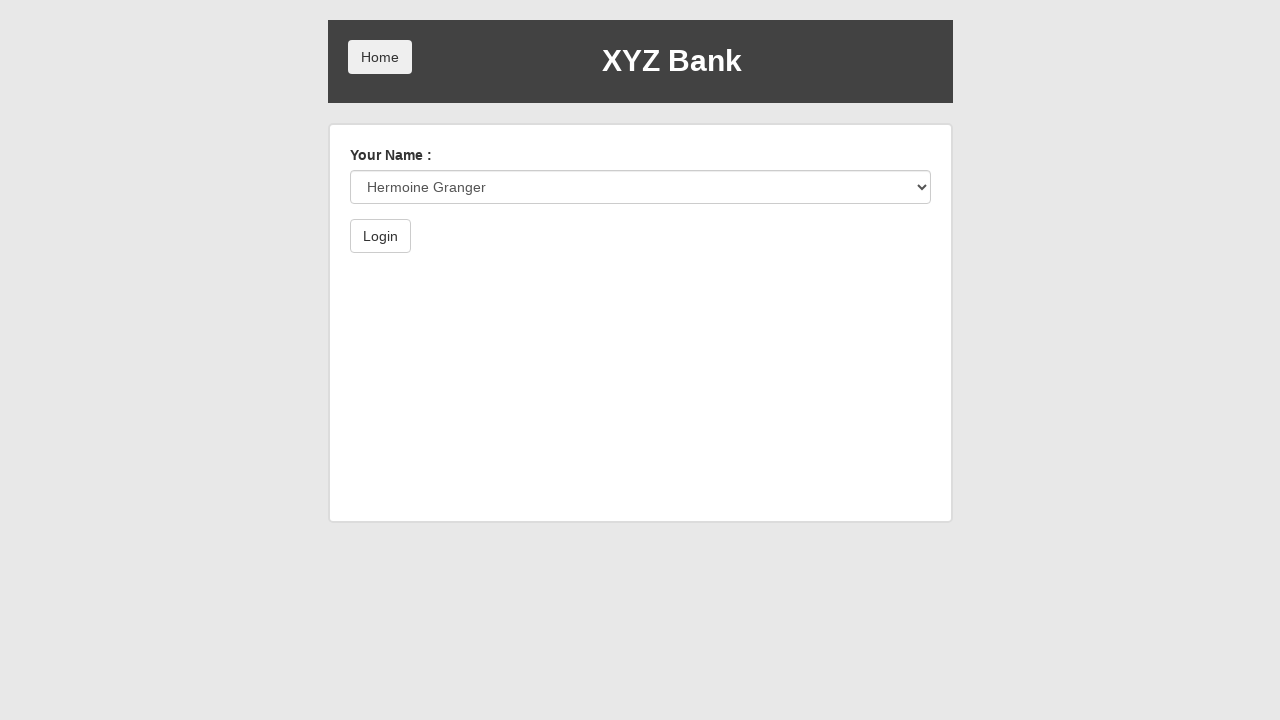

Clicked Login button to authenticate customer at (380, 236) on button:has-text('Login')
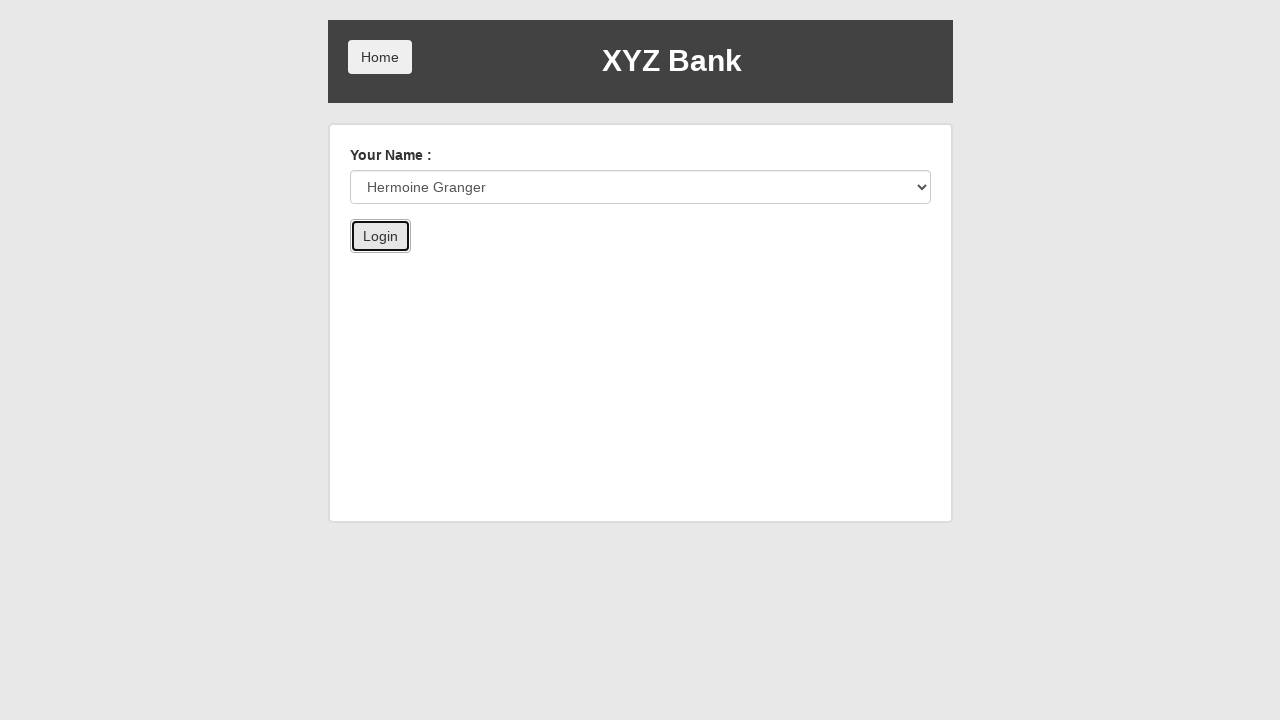

Selected account number 1003 from account dropdown on #accountSelect
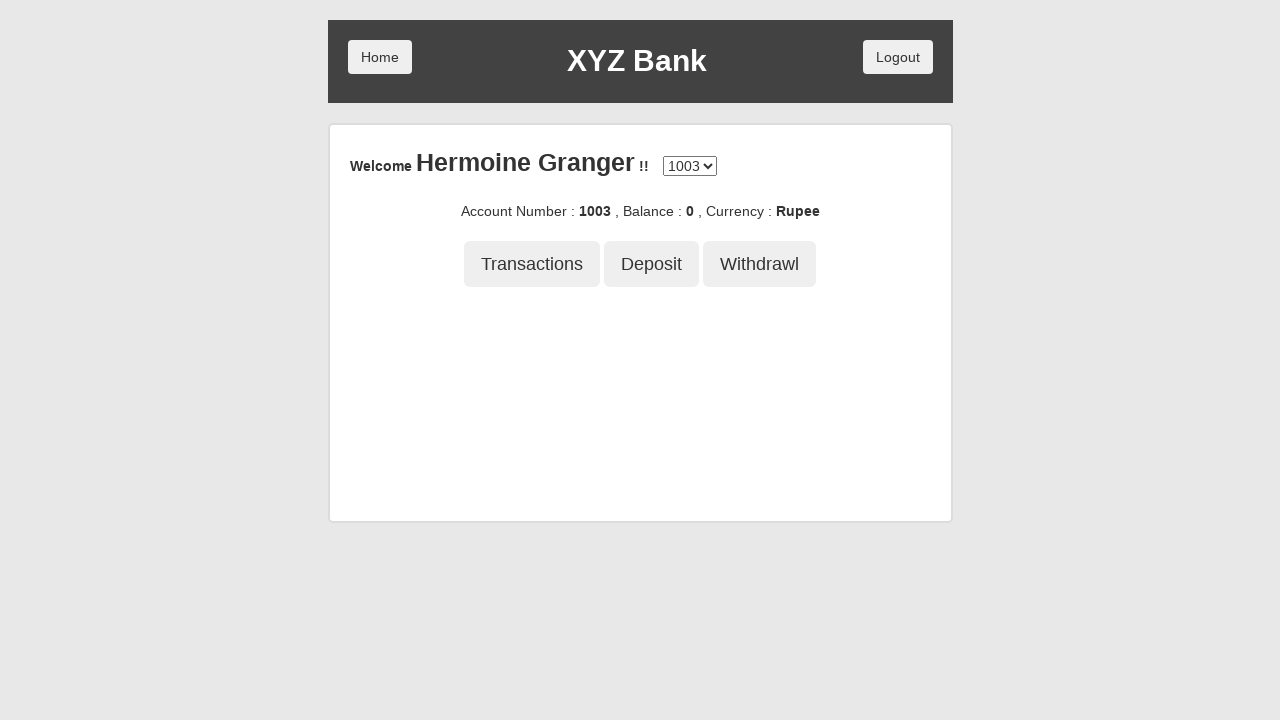

Clicked Deposit button to initiate deposit transaction at (652, 264) on button:has-text('Deposit')
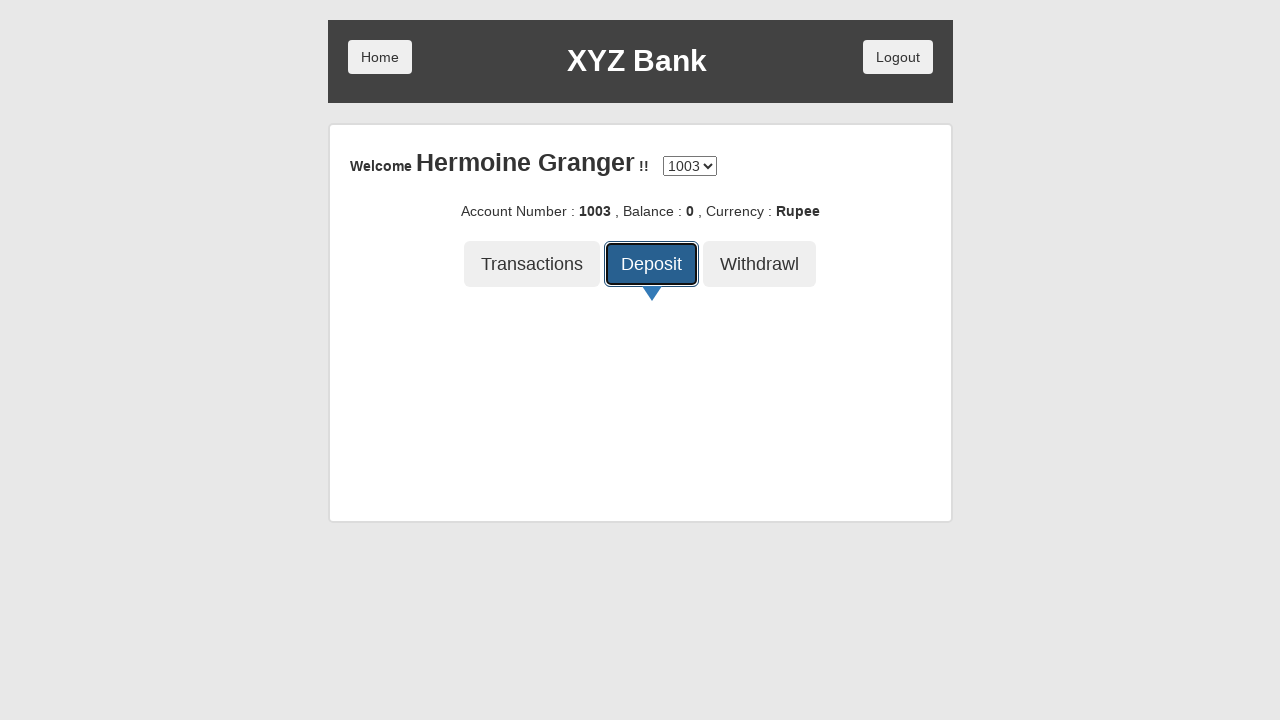

Filled deposit amount field with 5000 on input[placeholder='amount']
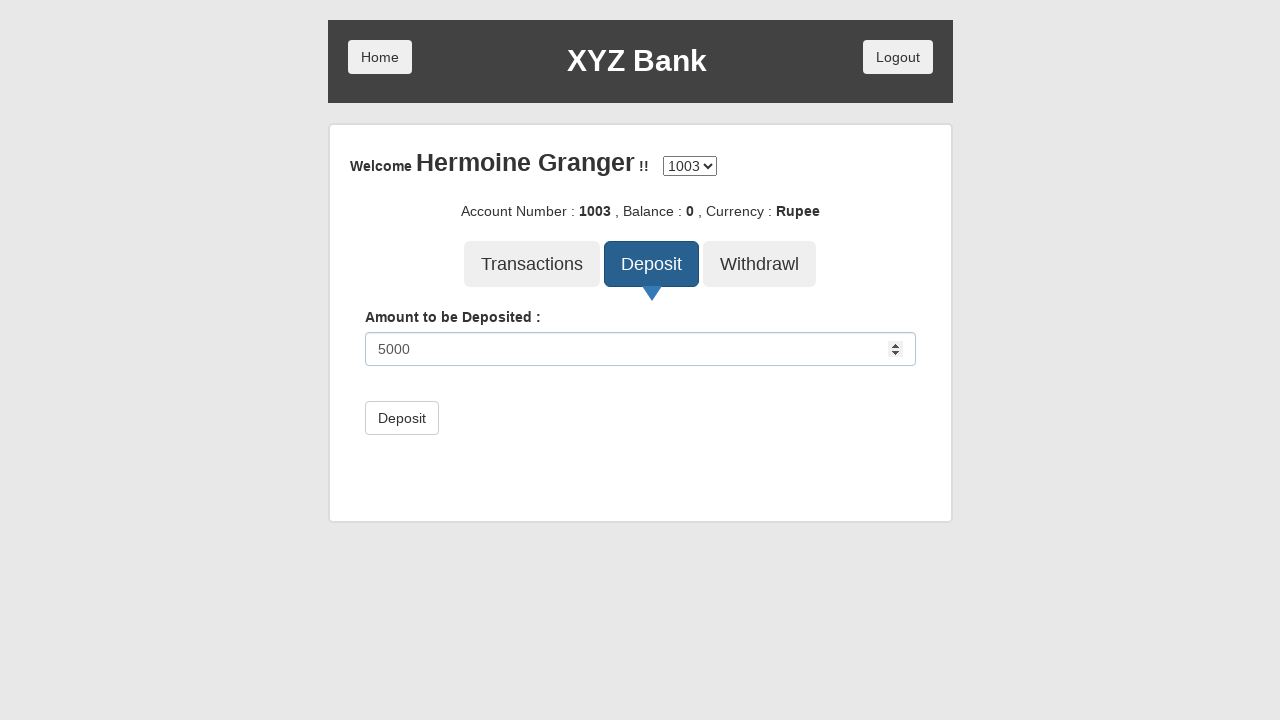

Clicked submit button to process deposit of 5000 at (402, 418) on button[type='submit']
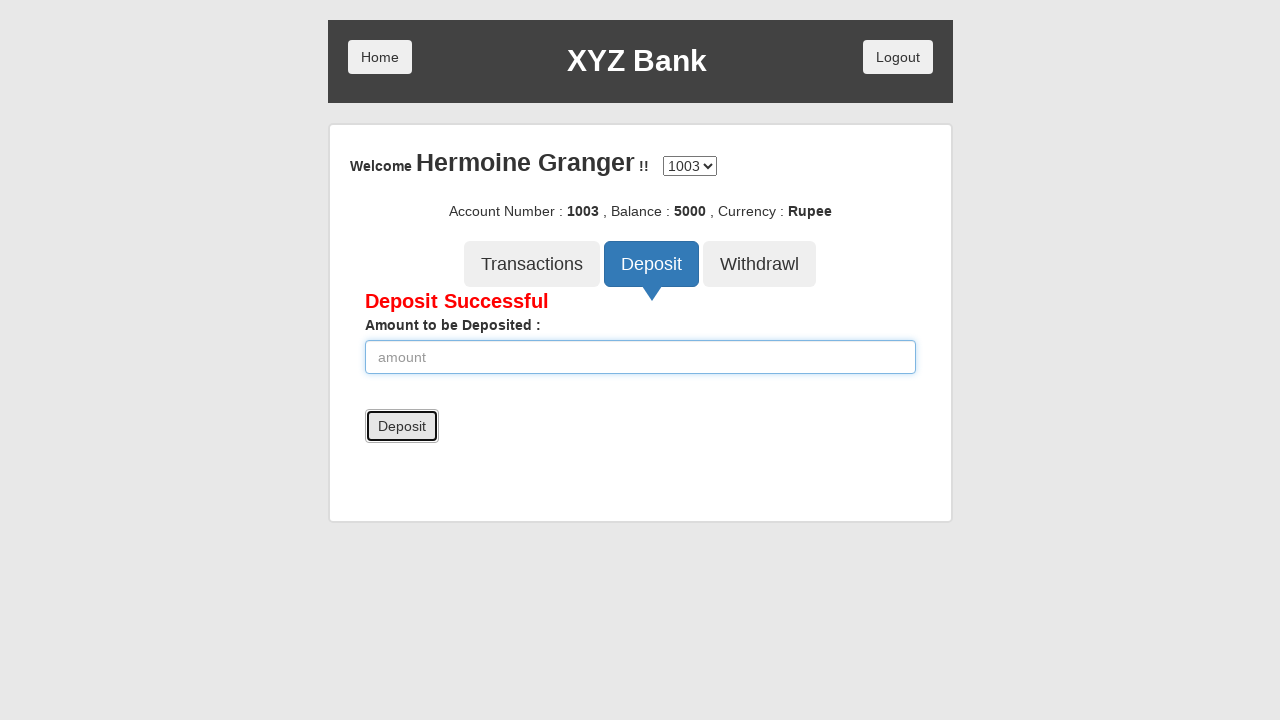

Waited 500ms for account balance to update
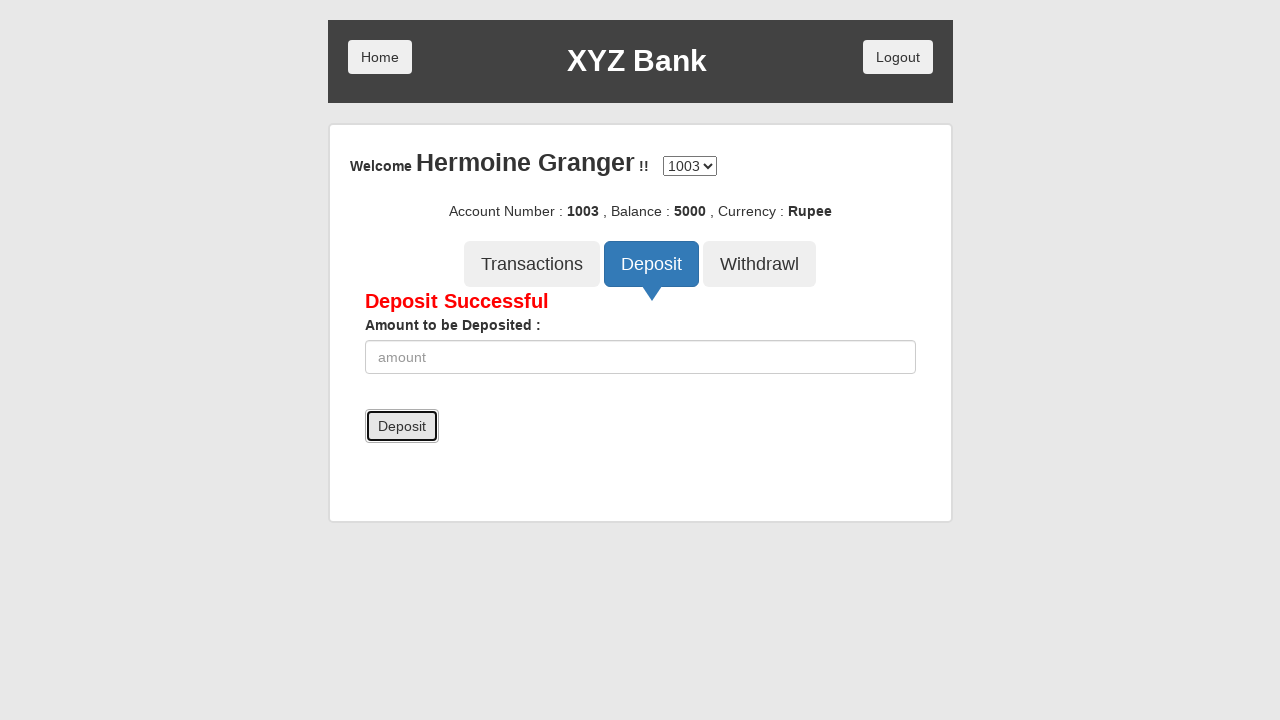

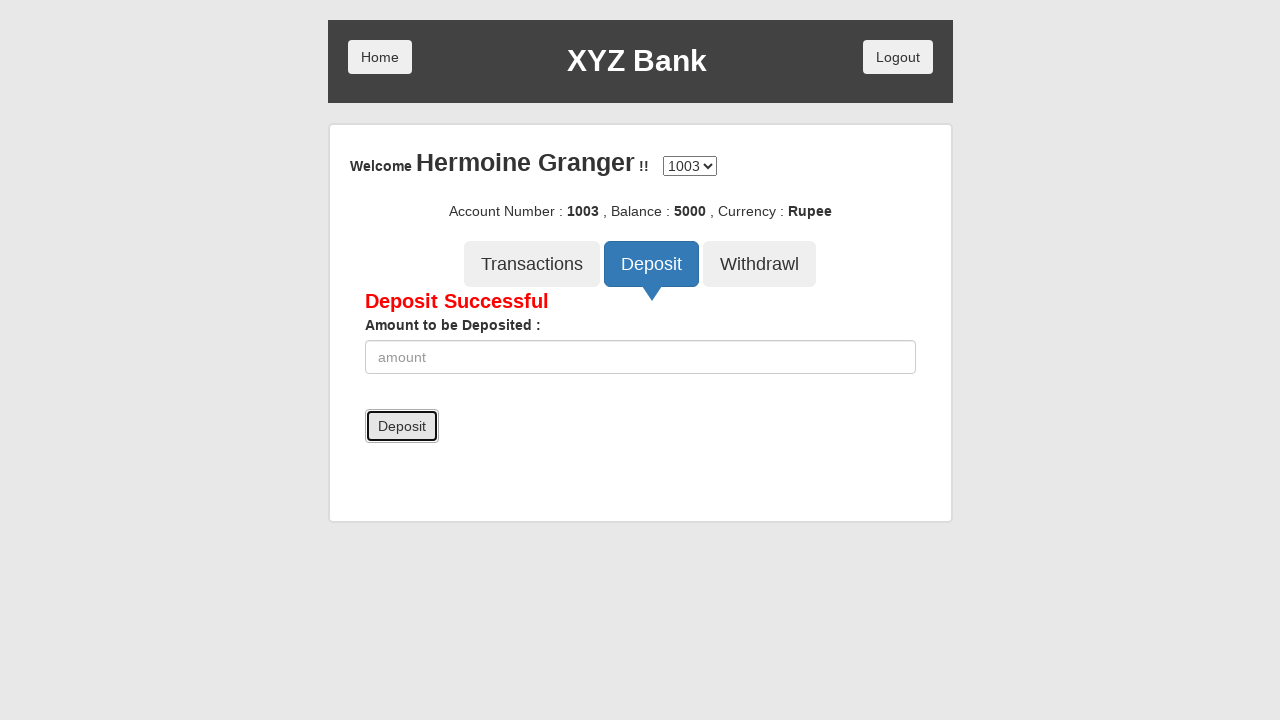